Navigates to VnExpress news website and takes a screenshot of the homepage

Starting URL: https://vnexpress.net/

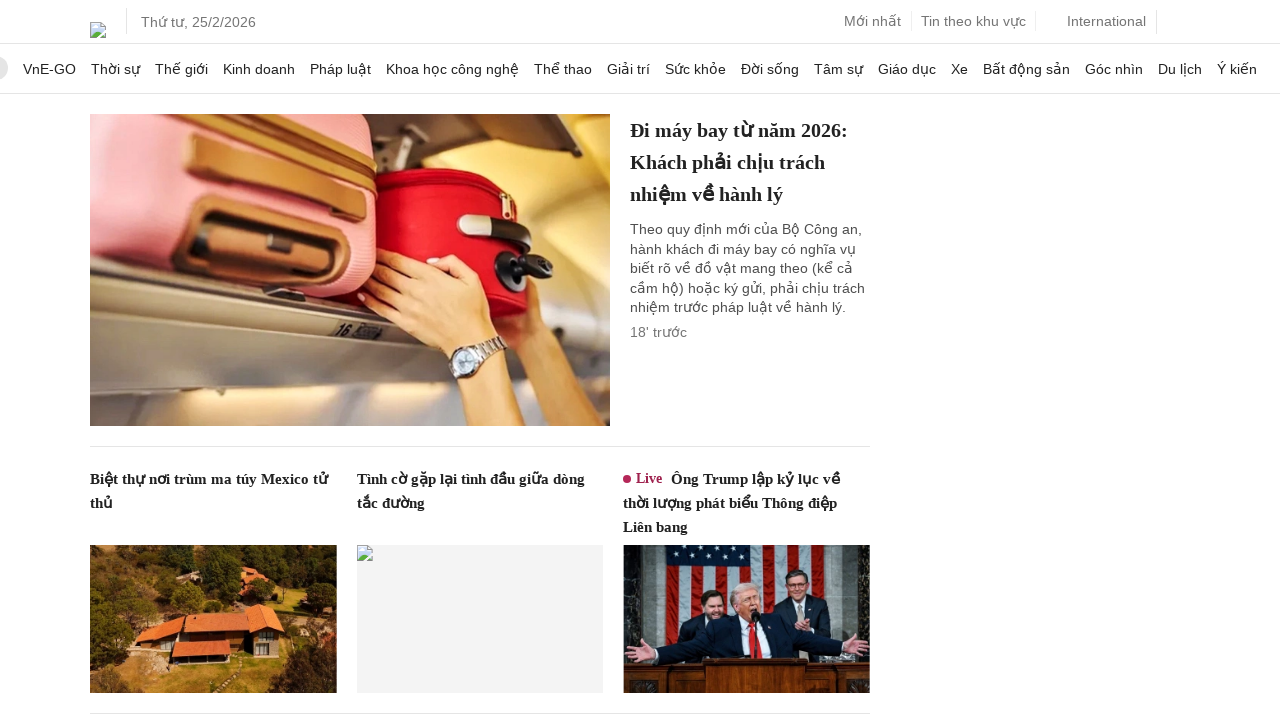

VnExpress homepage loaded completely (networkidle state reached)
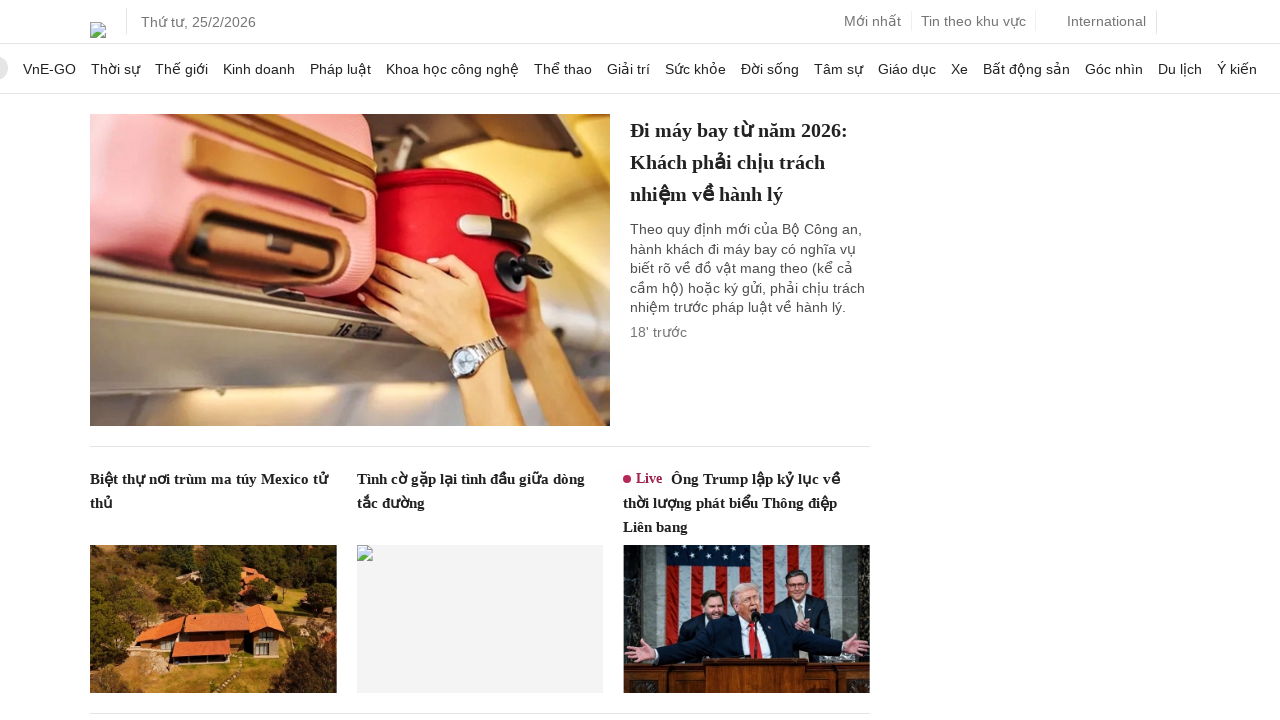

Screenshot of VnExpress homepage captured
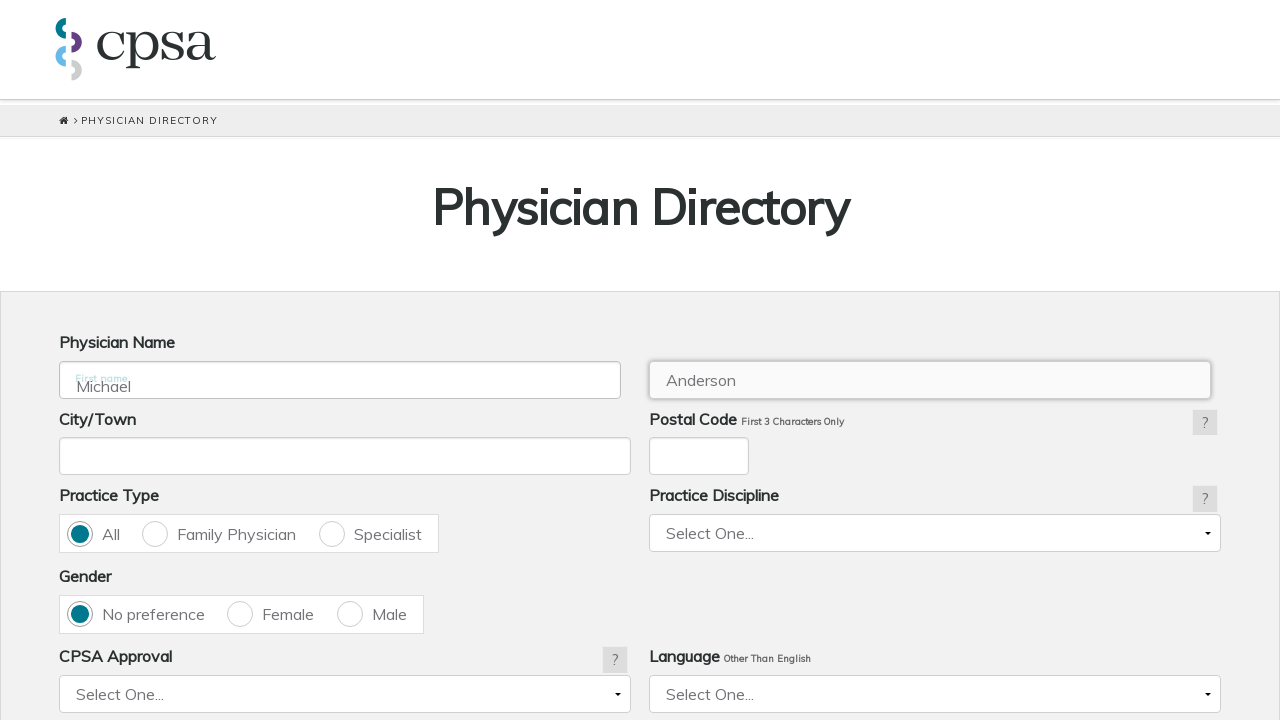

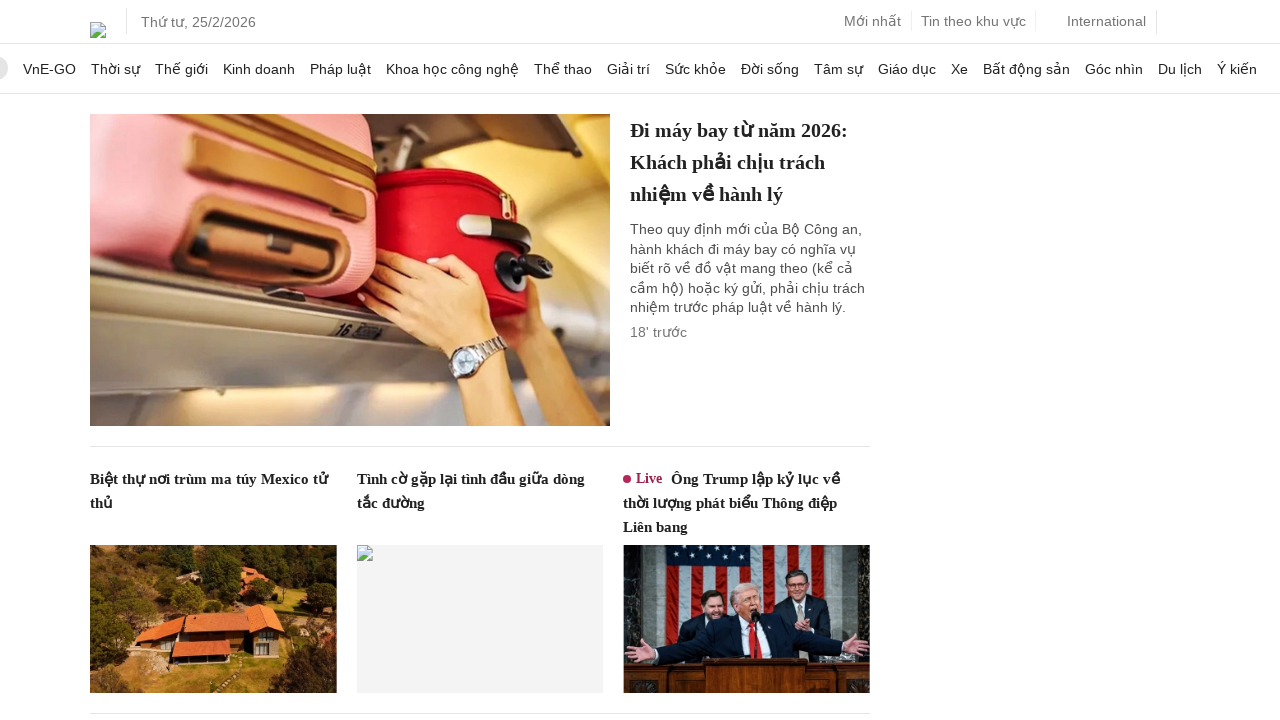